Tests the complete flight booking flow on BlazeDemo by searching for flights from Boston to London, selecting a flight, filling out the purchase form with passenger and credit card details, and verifying the confirmation page.

Starting URL: https://blazedemo.com

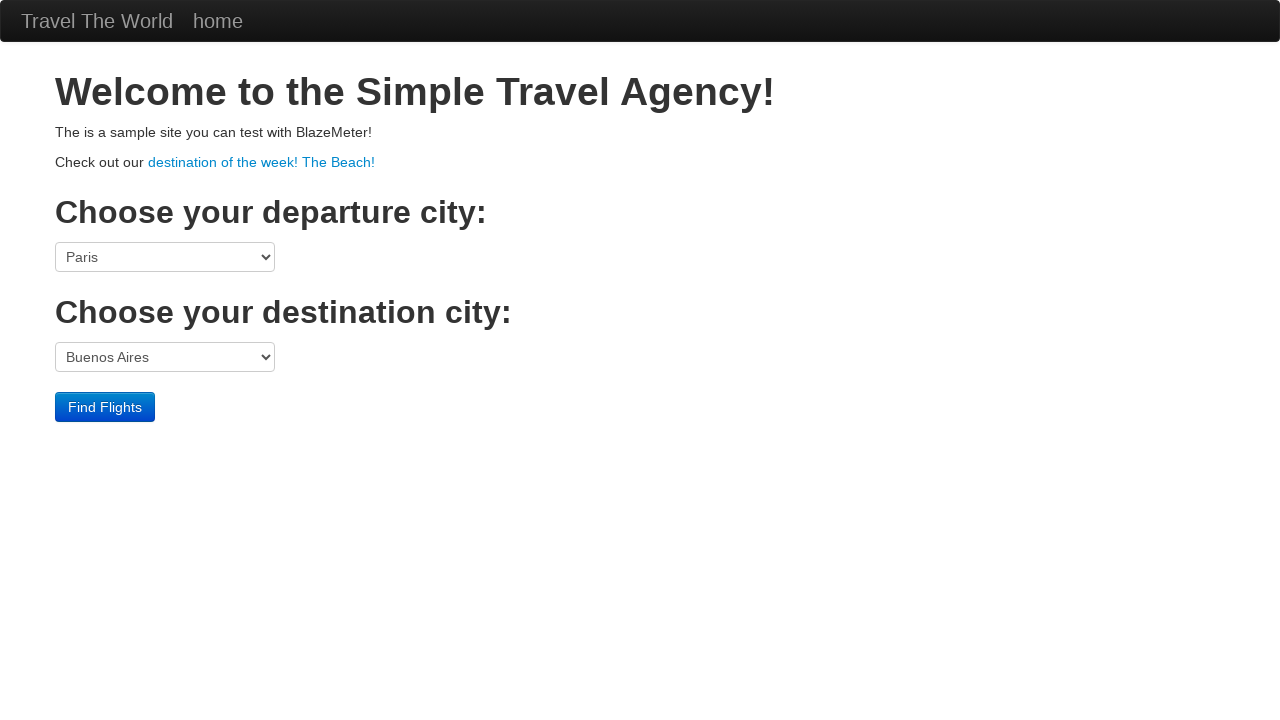

Home page loaded - h1 element visible
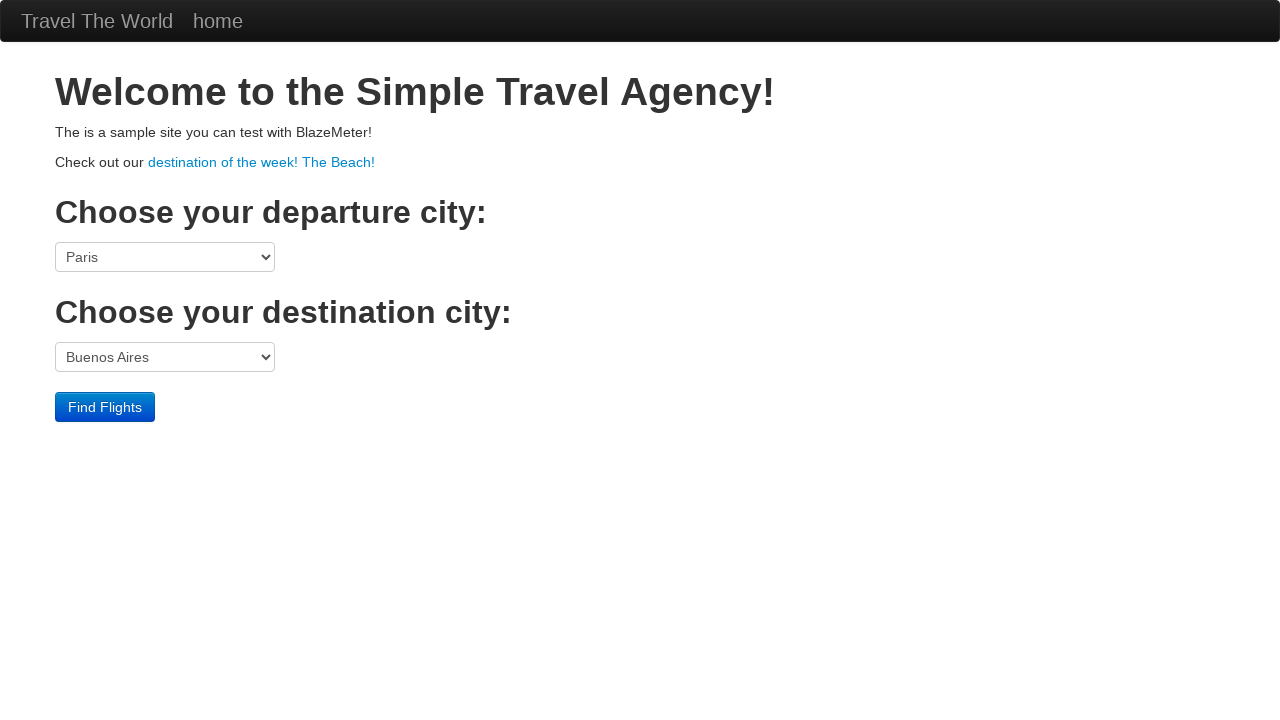

Selected Boston as departure city on select[name='fromPort']
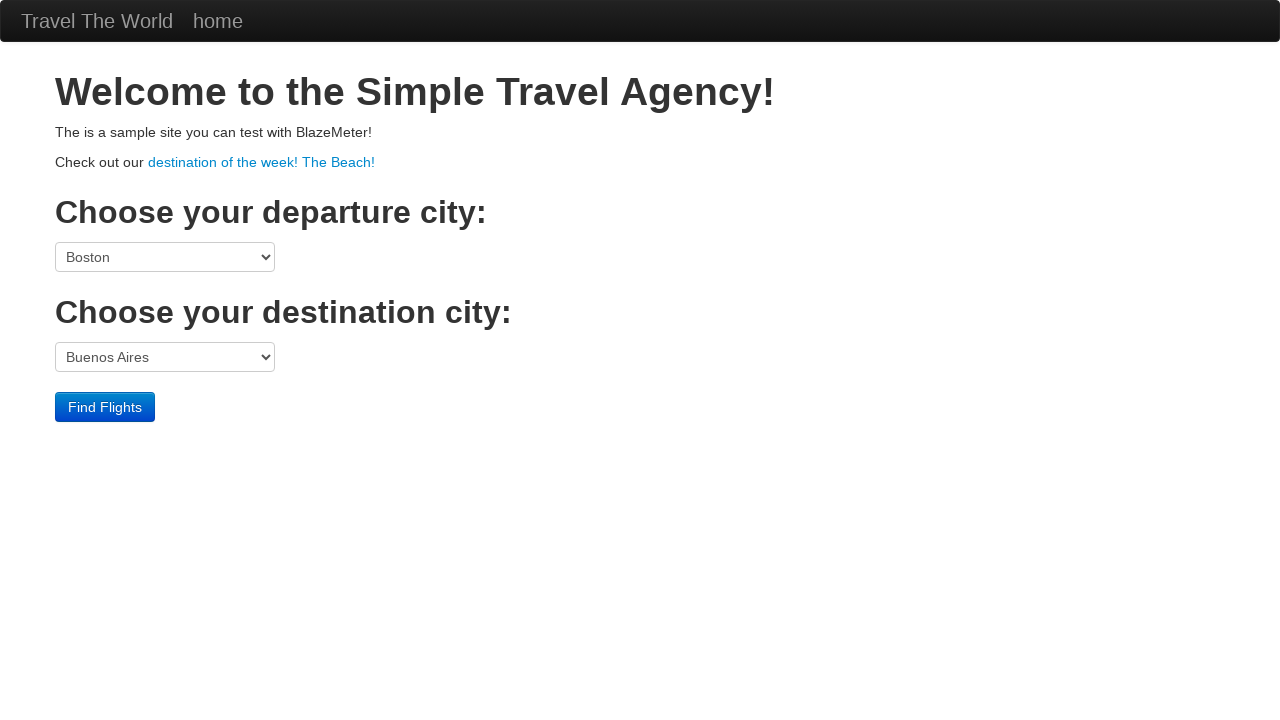

Selected London as destination city on select[name='toPort']
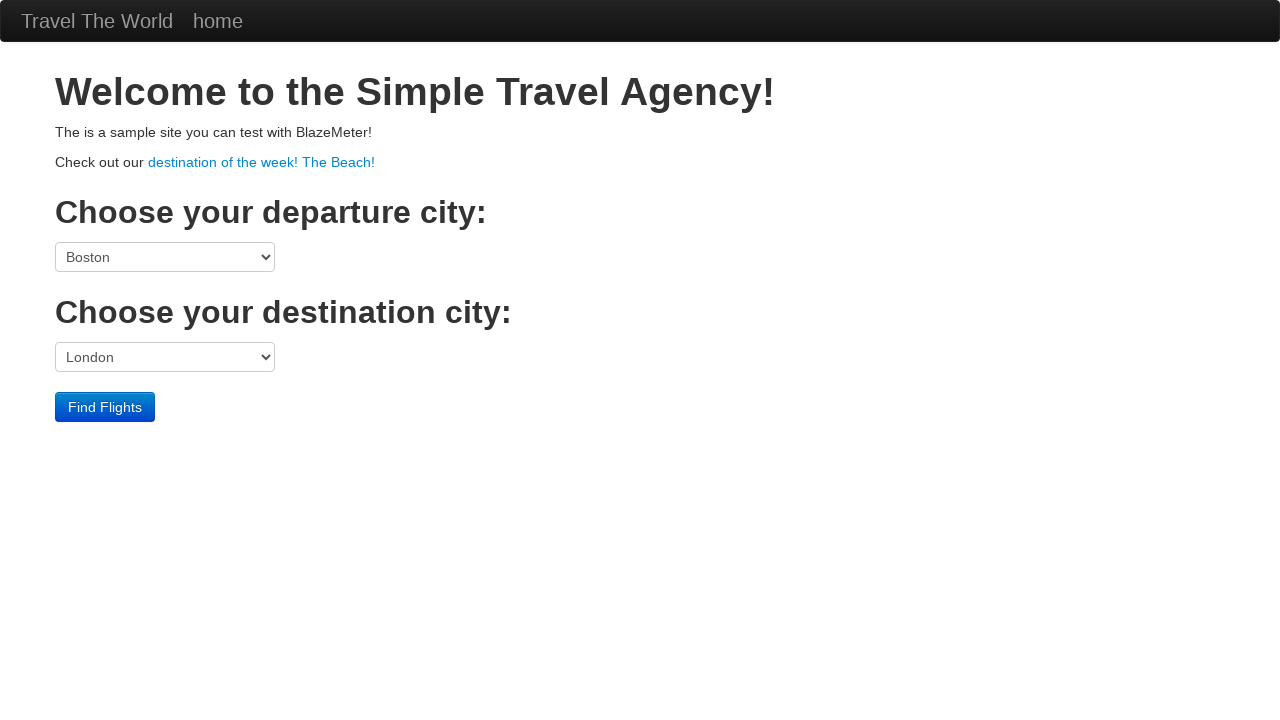

Clicked Find Flights button at (105, 407) on input[type='submit']
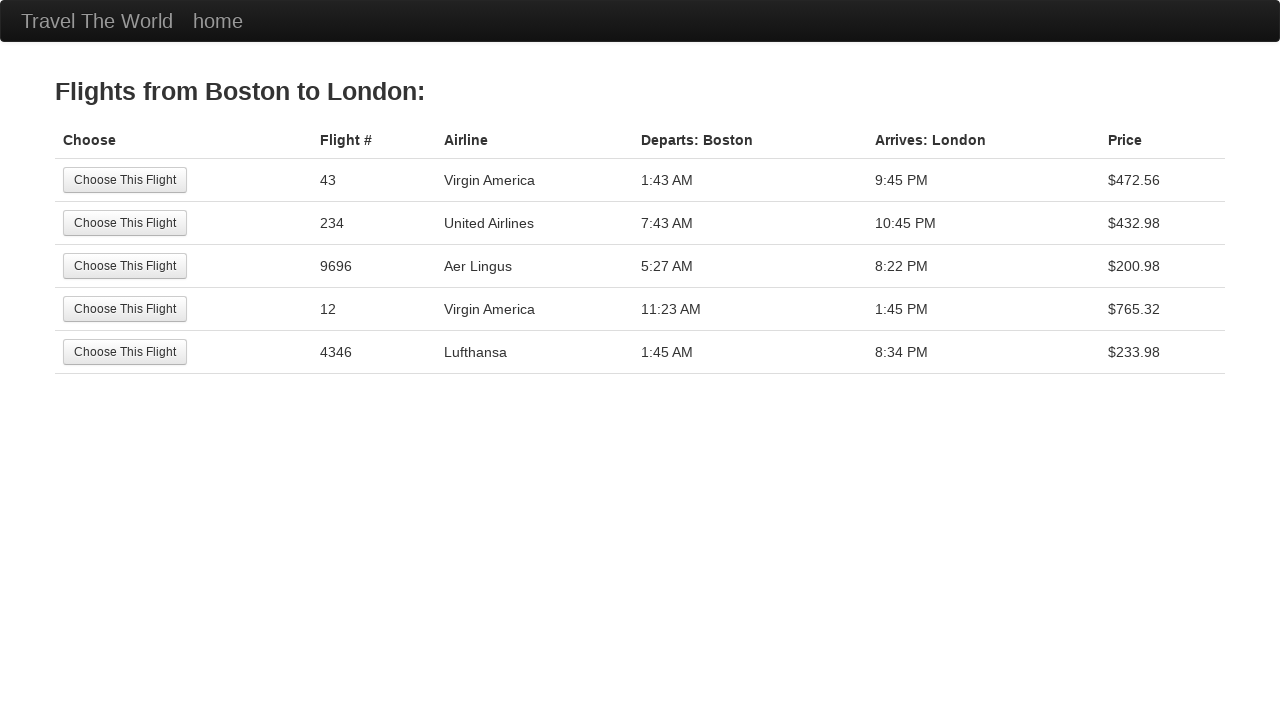

Flights results page loaded - h3 element visible
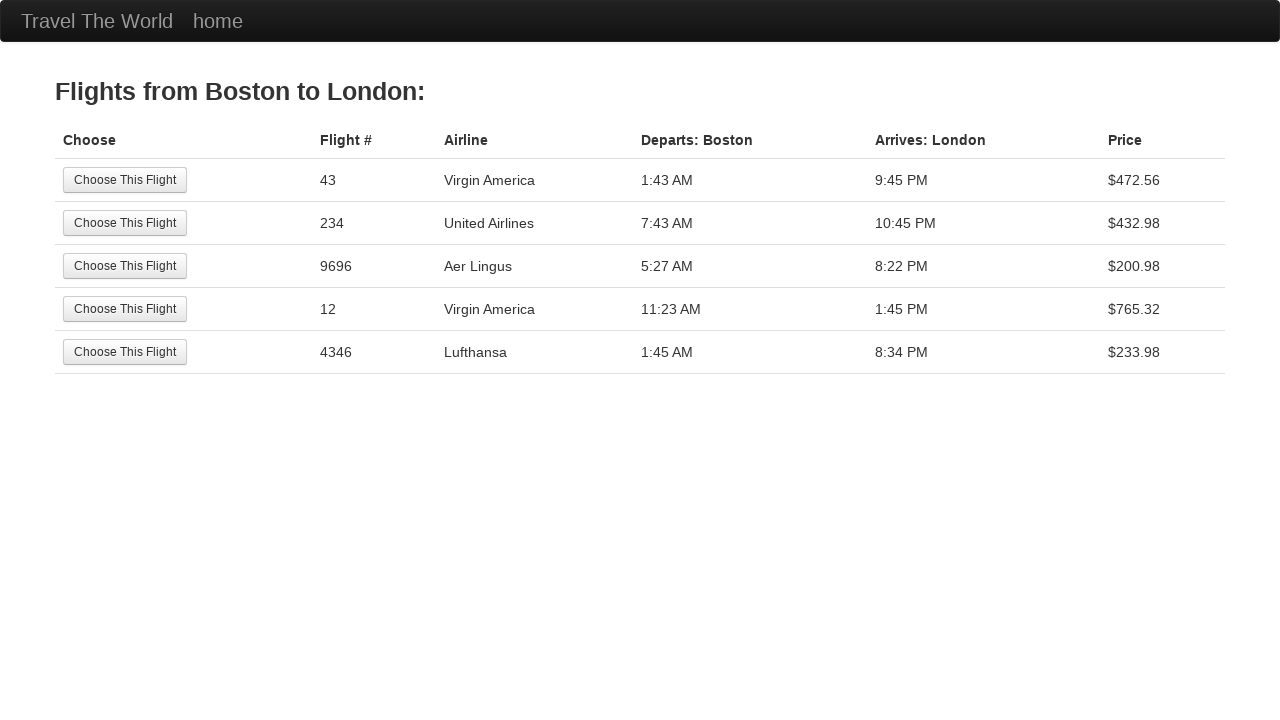

Selected the third flight from the results at (125, 266) on table tbody tr:nth-child(3) input[type='submit']
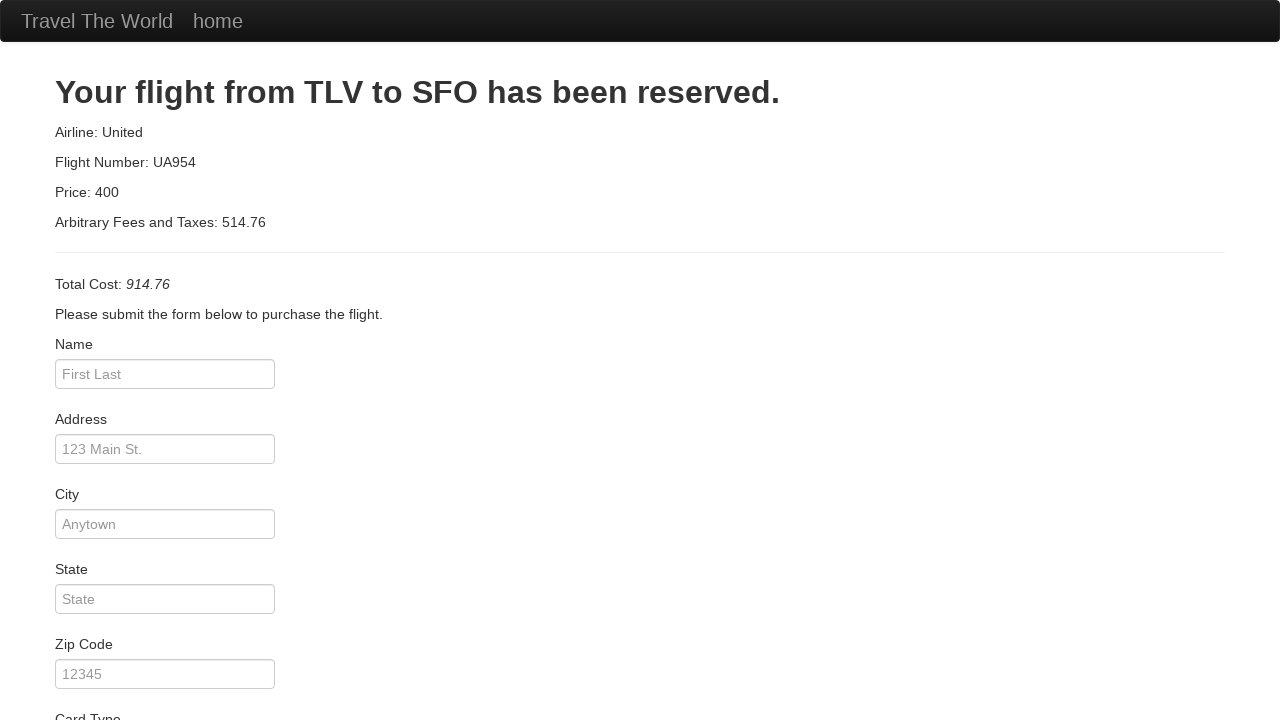

Purchase form page loaded - h2 element visible
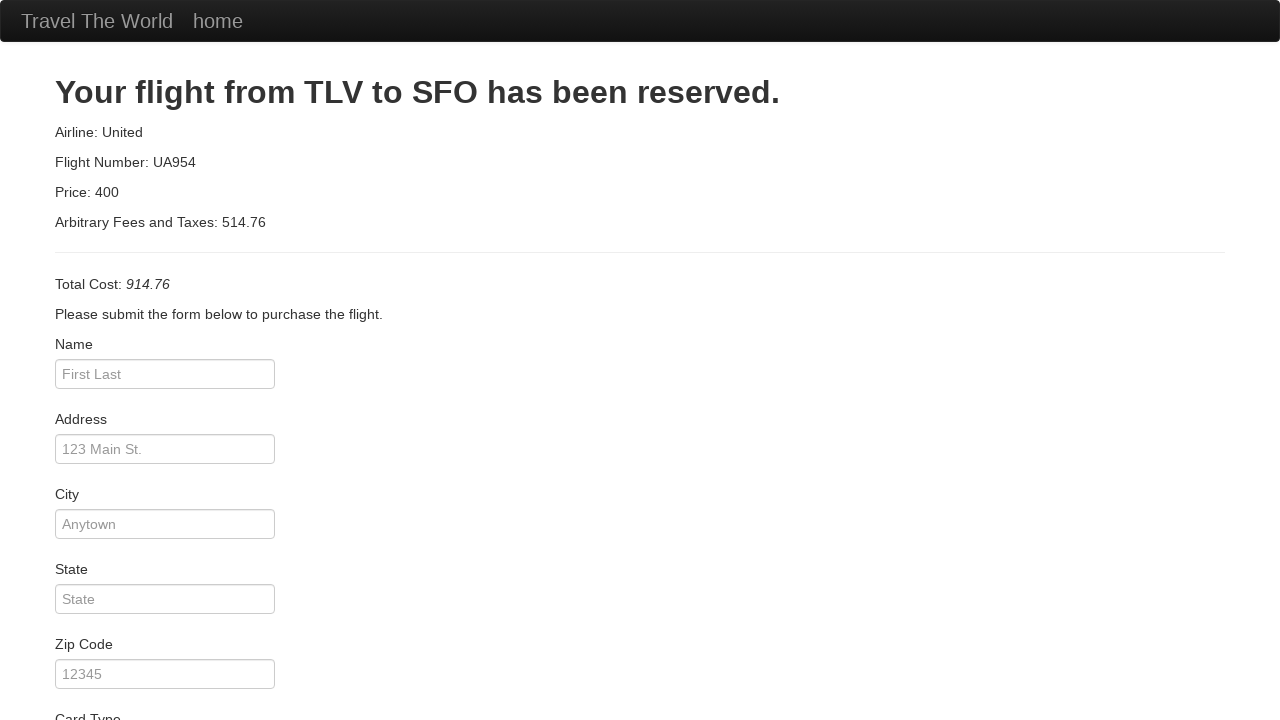

Filled passenger name field with 'John Doe' on input[id='inputName']
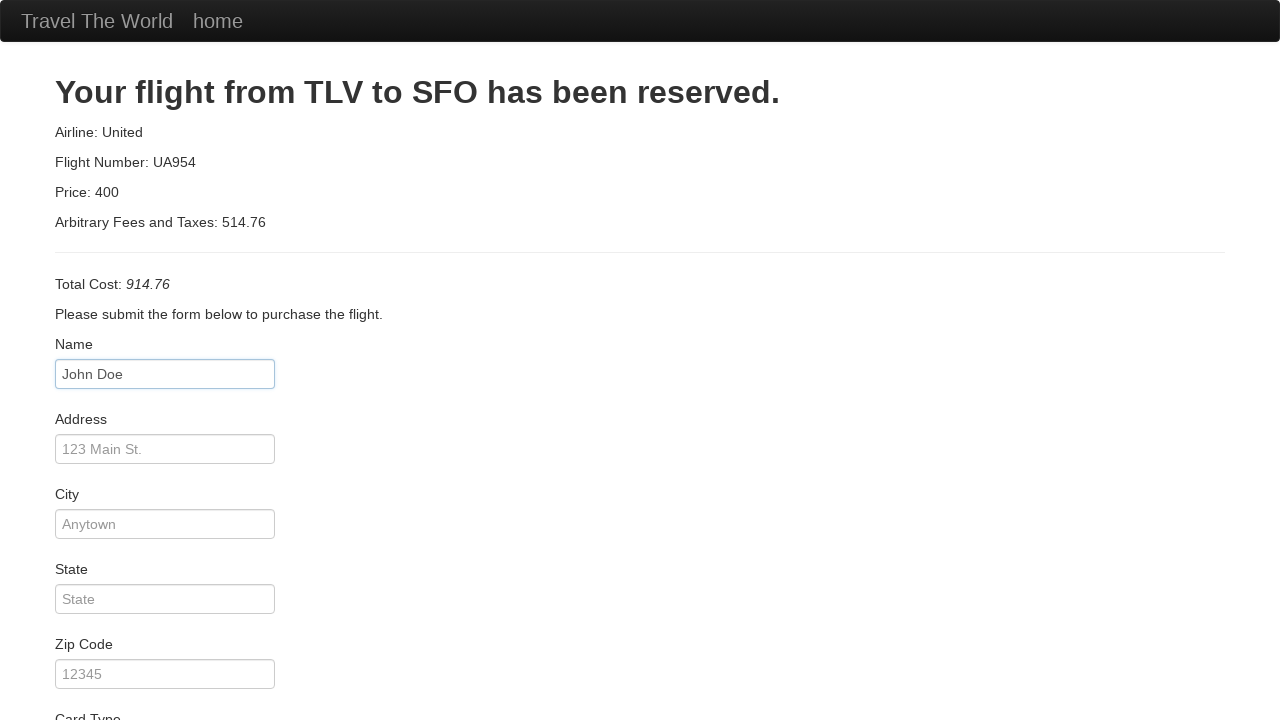

Filled address field with '123 Main St' on input[id='address']
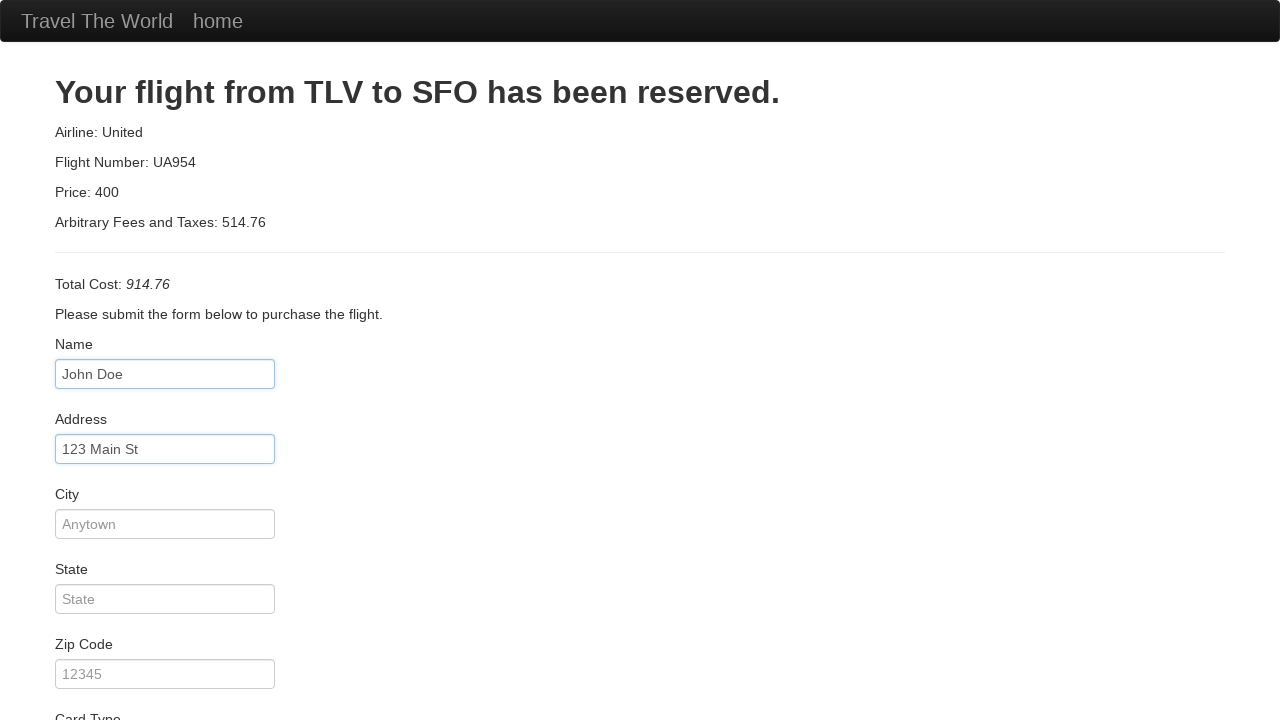

Filled city field with 'Boston' on input[id='city']
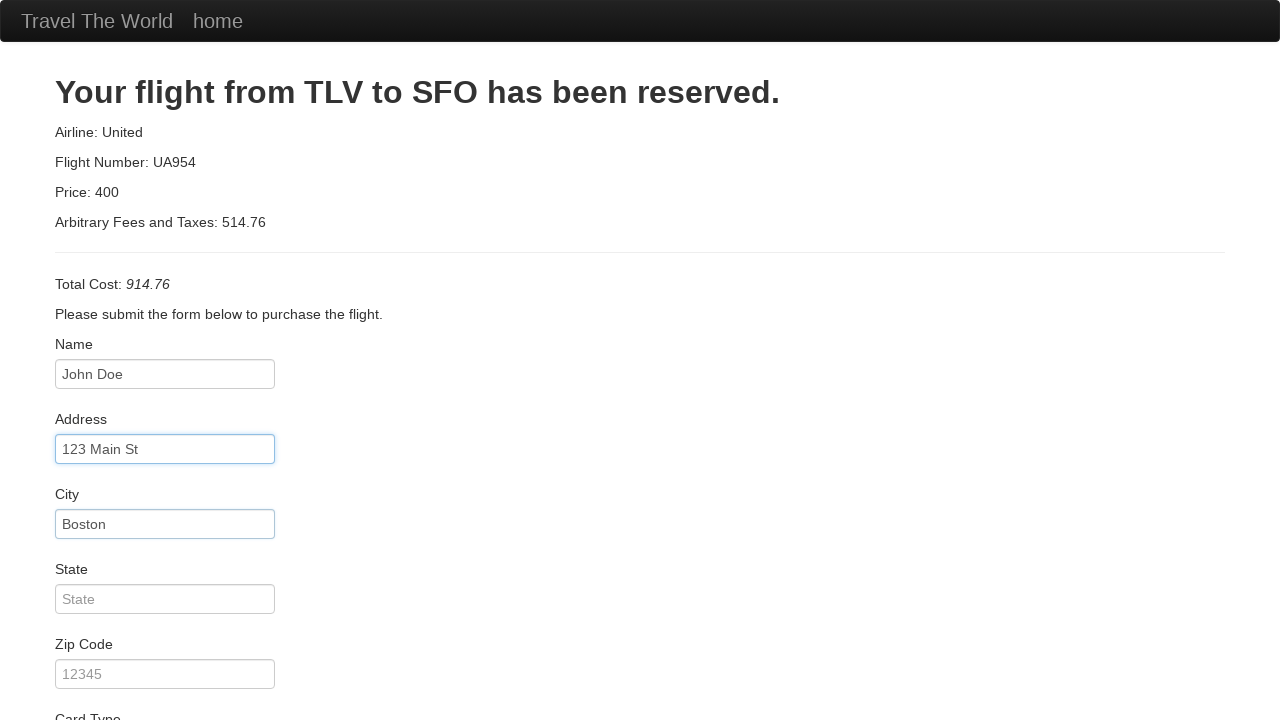

Filled state field with 'MA' on input[id='state']
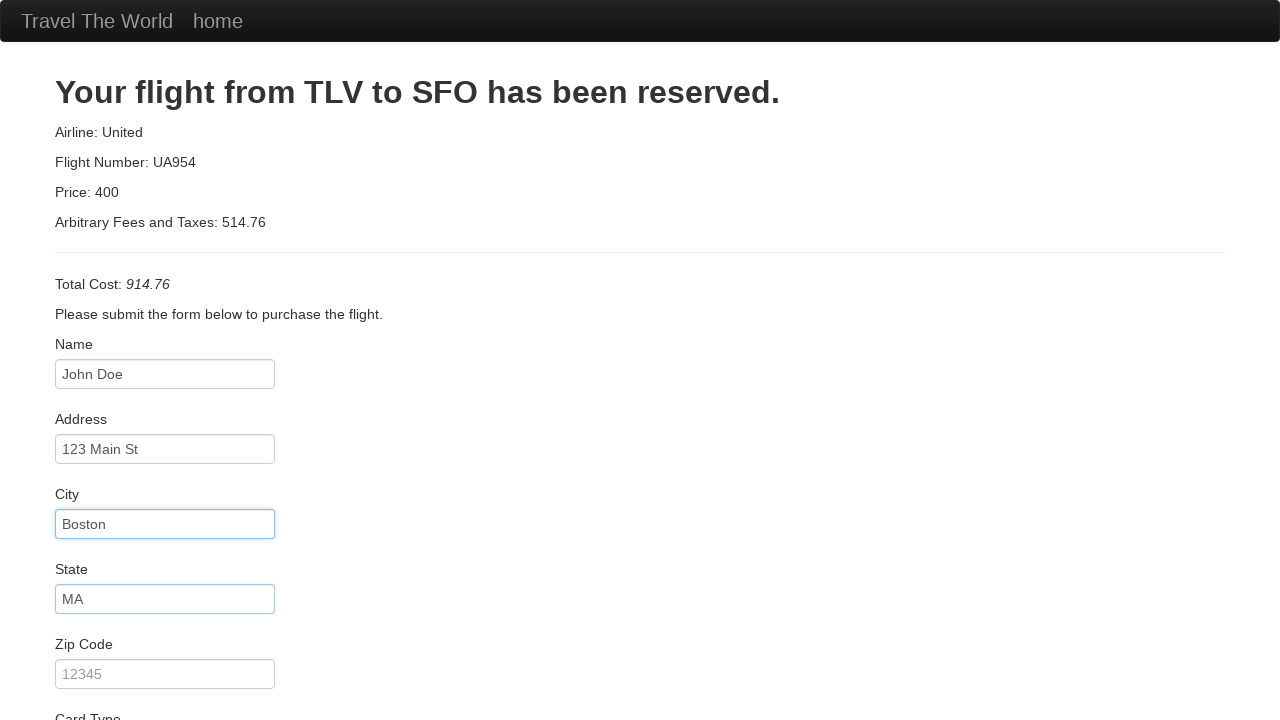

Filled zip code field with '02134' on input[id='zipCode']
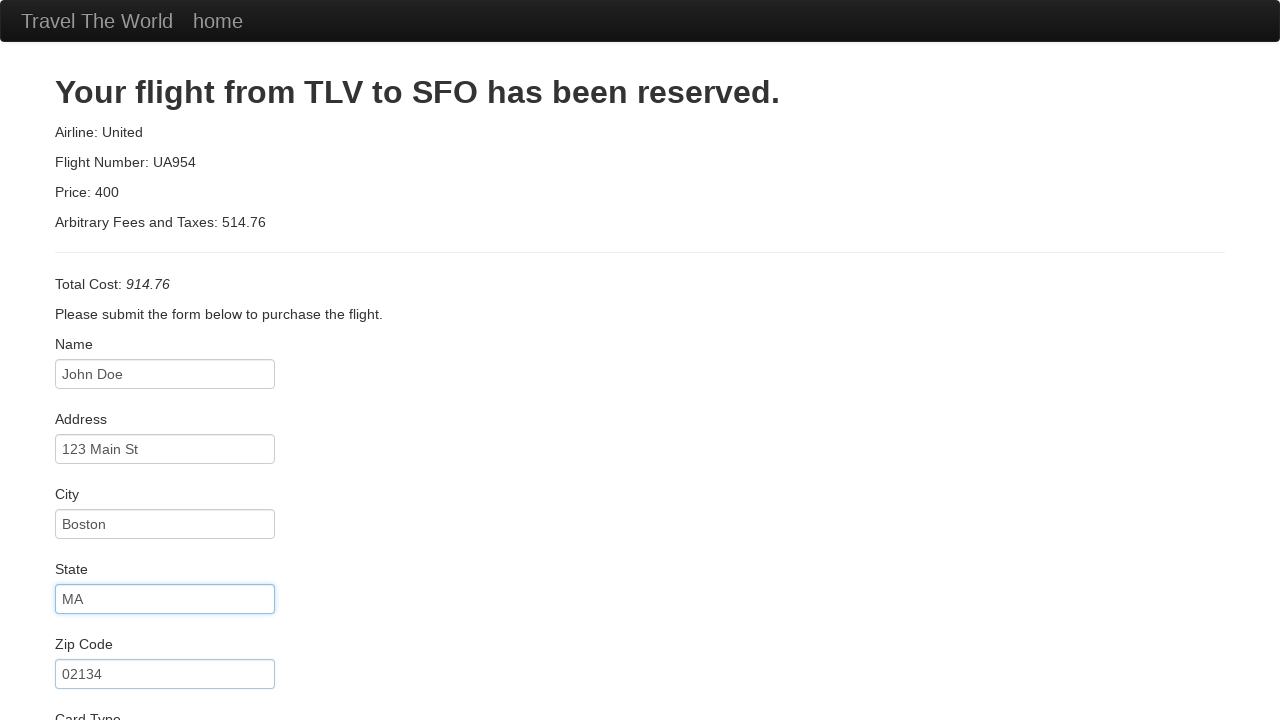

Selected Visa as card type on select[id='cardType']
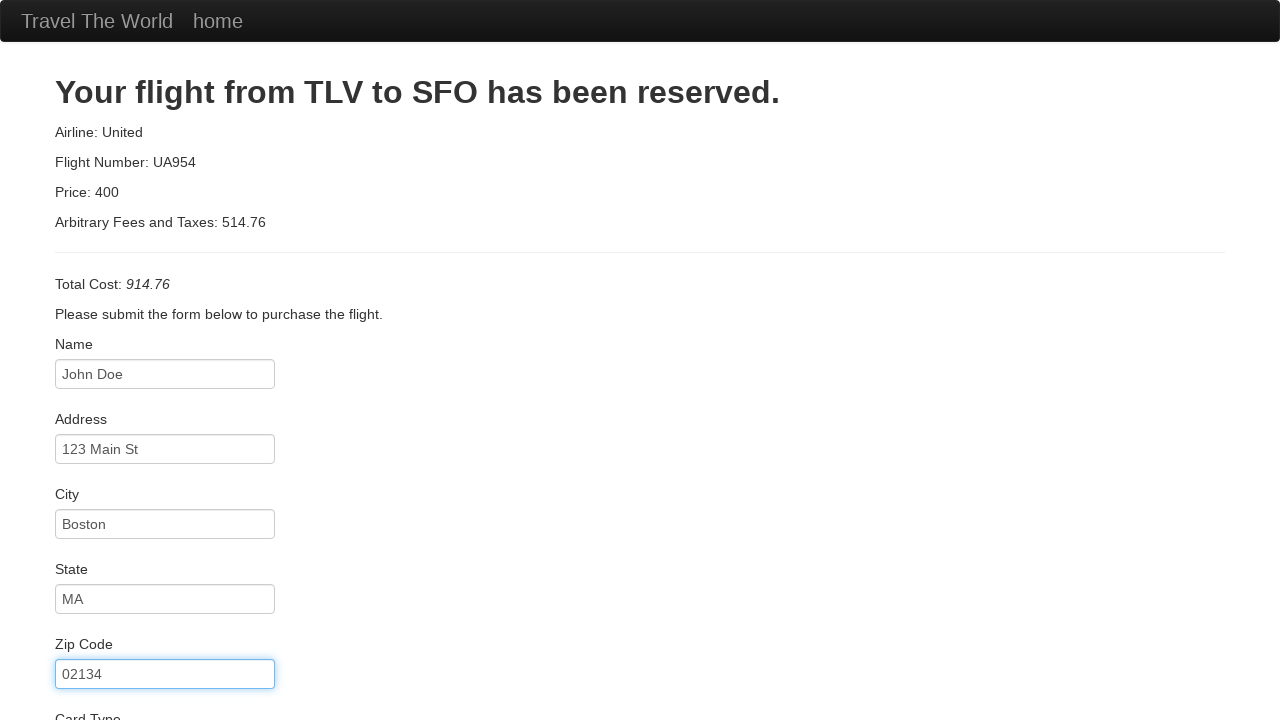

Filled credit card number field on input[id='creditCardNumber']
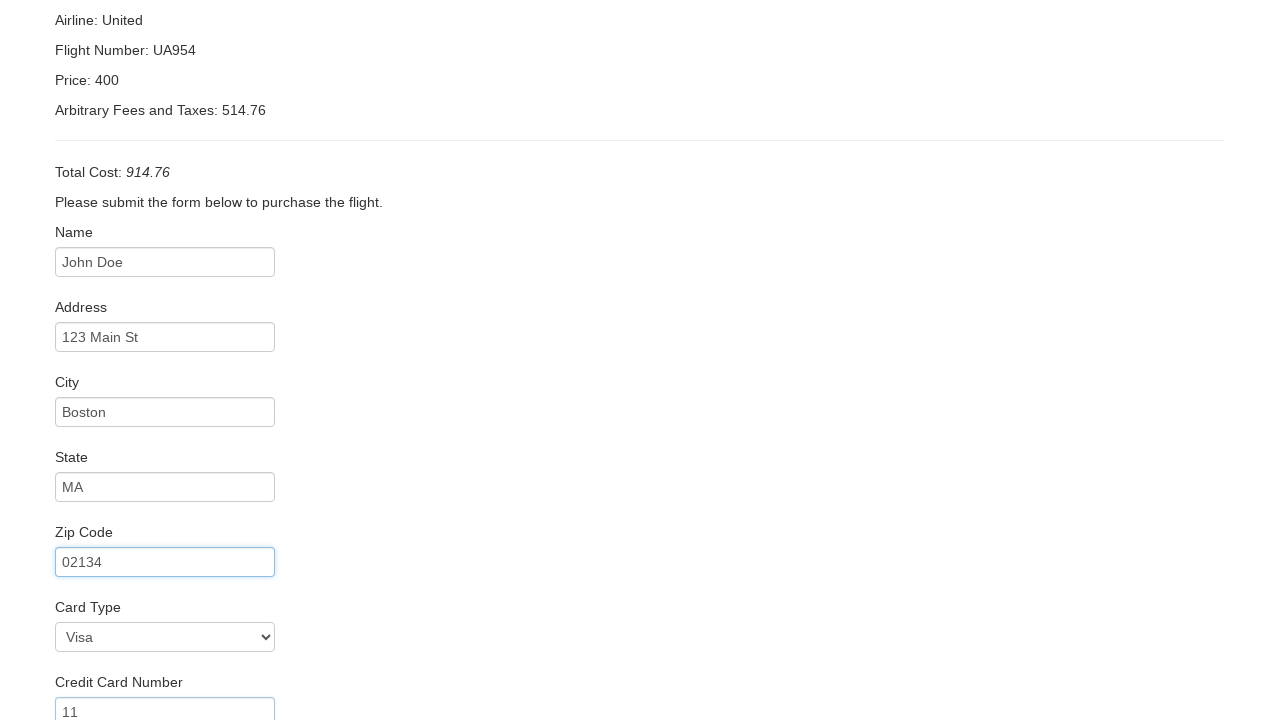

Filled credit card expiry month field with '2019' on input[id='creditCardMonth']
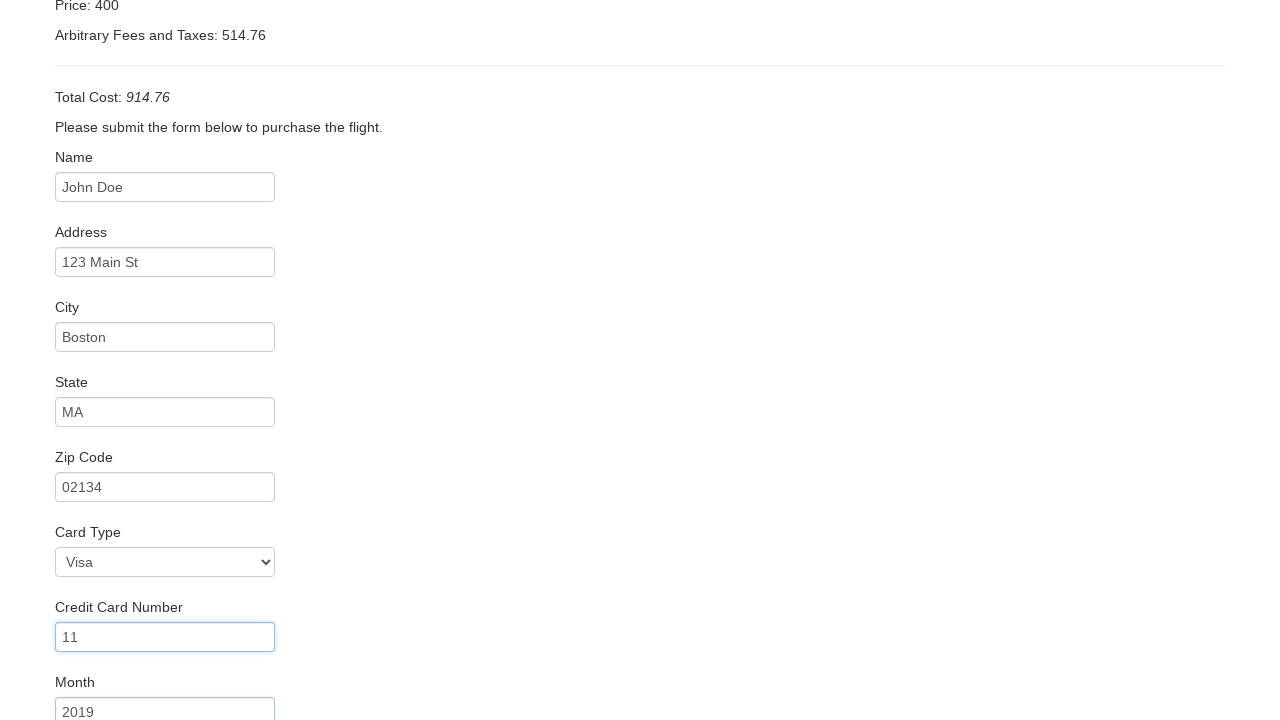

Filled name on card field with 'John Doe' on input[id='nameOnCard']
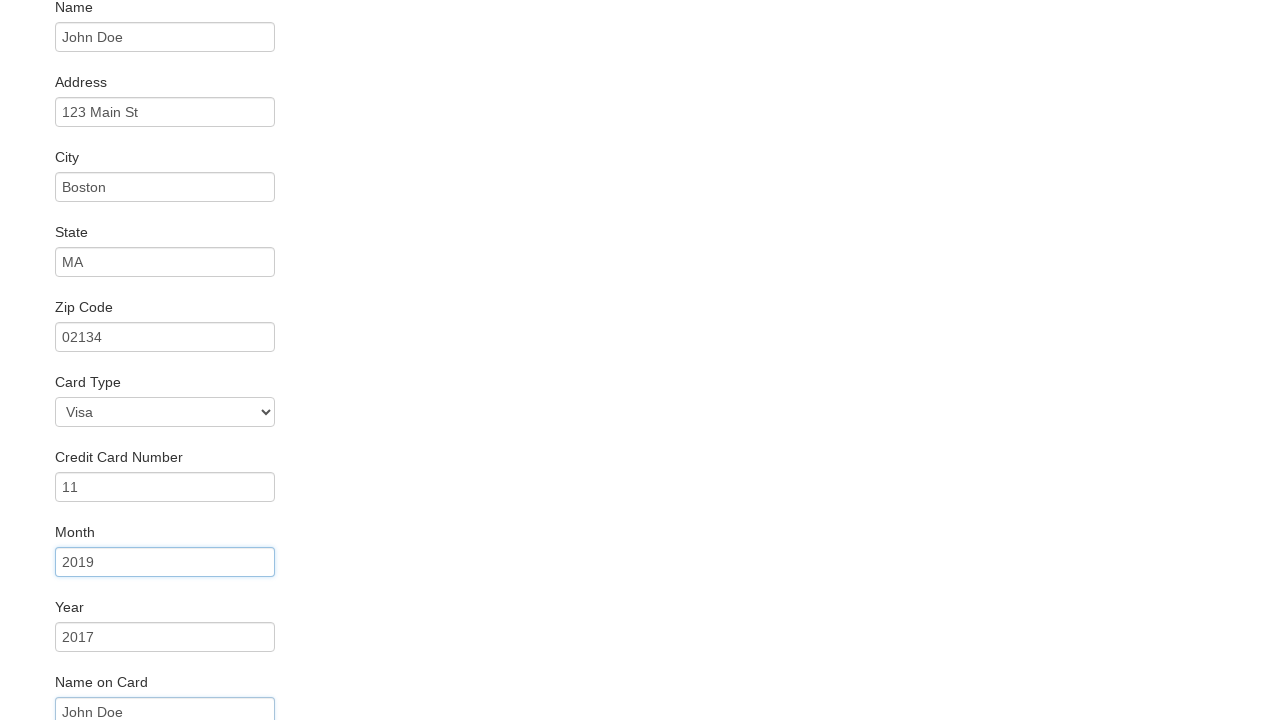

Clicked Remember Me checkbox at (62, 656) on input[id='rememberMe']
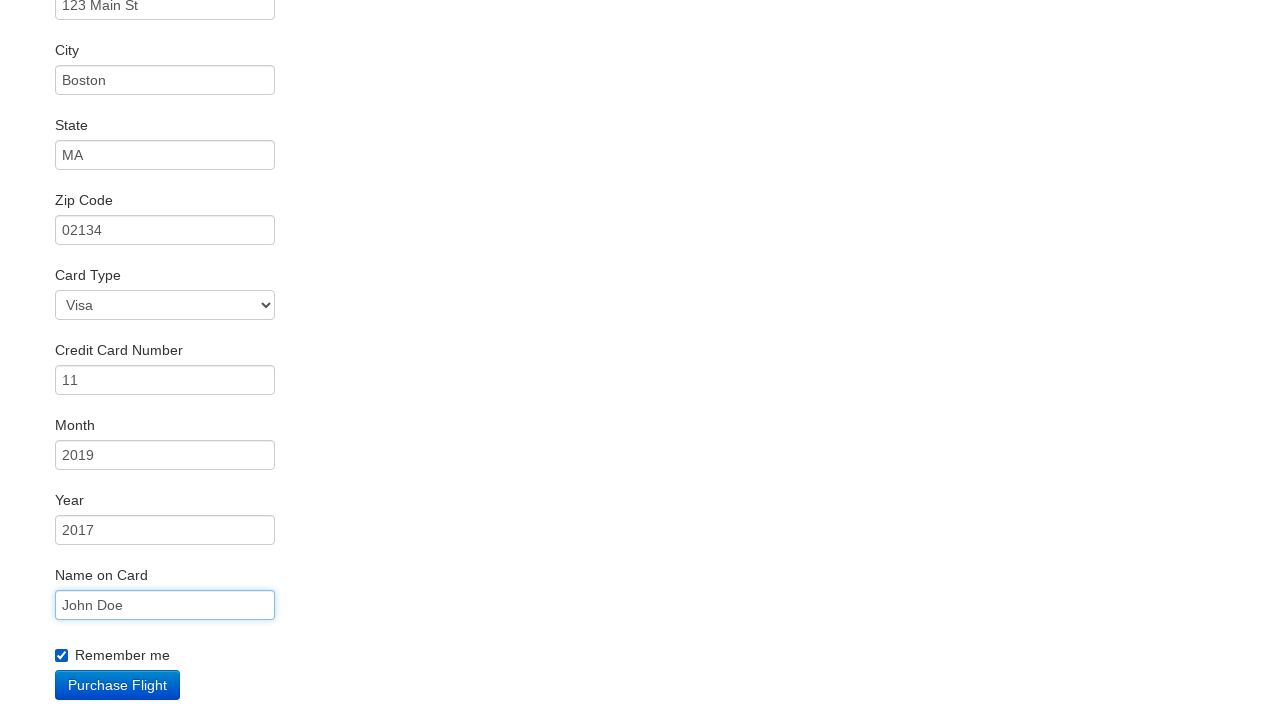

Clicked Purchase Flight button to complete booking at (118, 685) on input[type='submit']
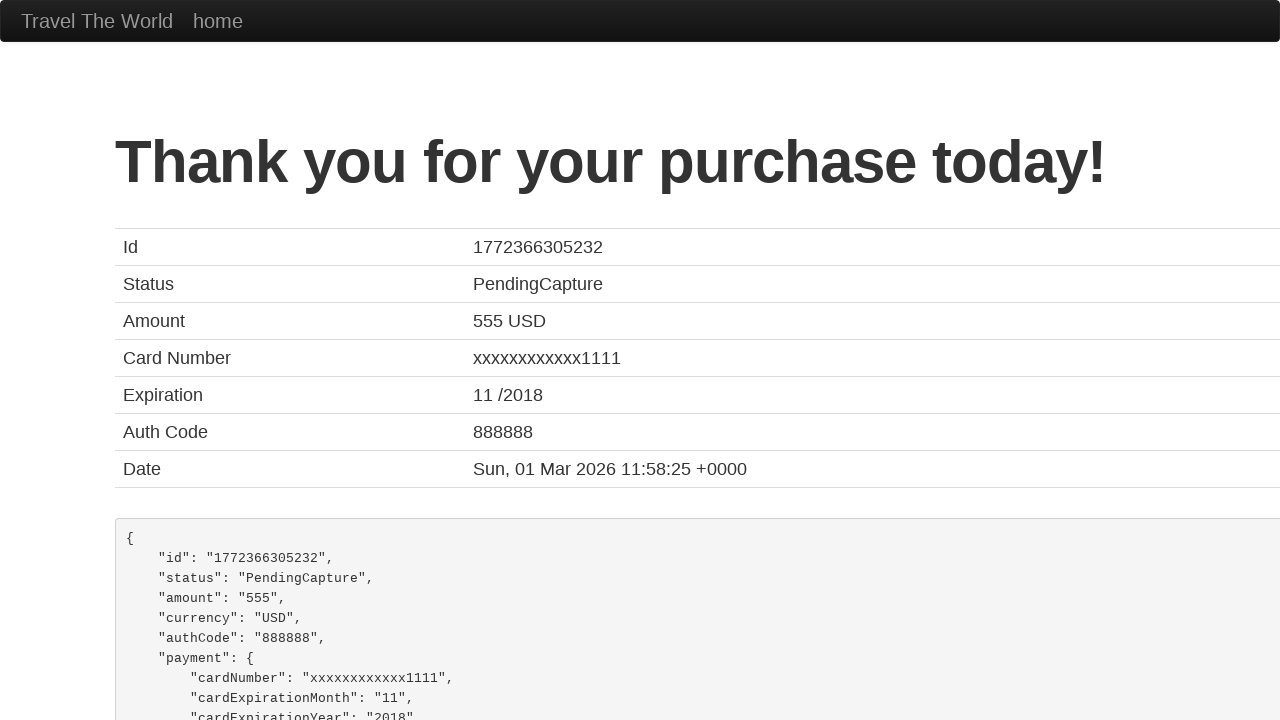

Confirmation page loaded - flight booking completed successfully
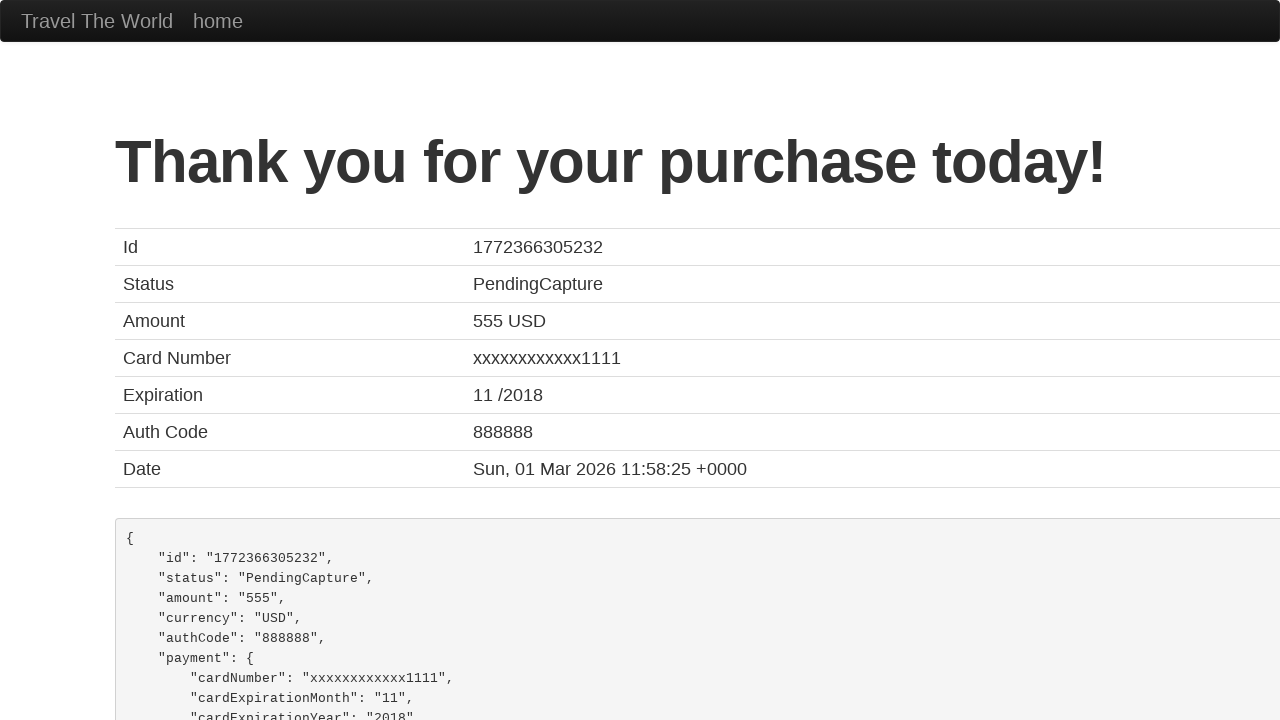

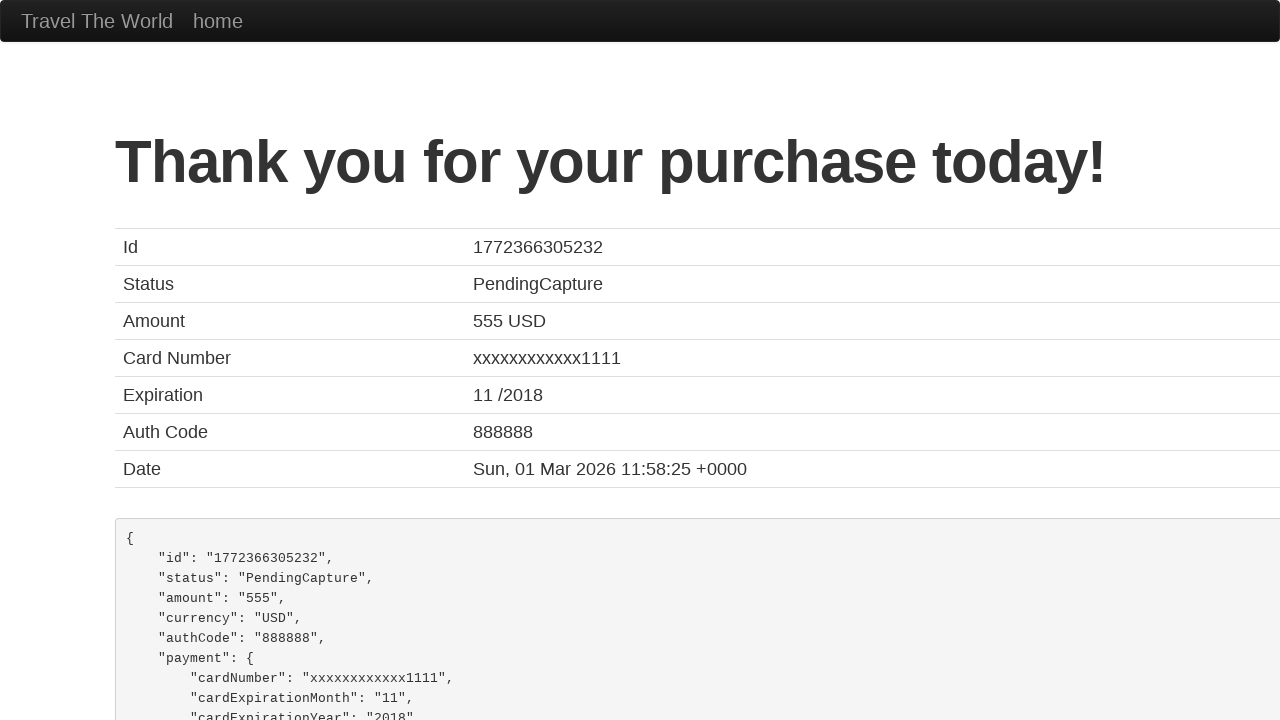